Tests marking all items as completed and then clearing the completed state

Starting URL: https://demo.playwright.dev/todomvc

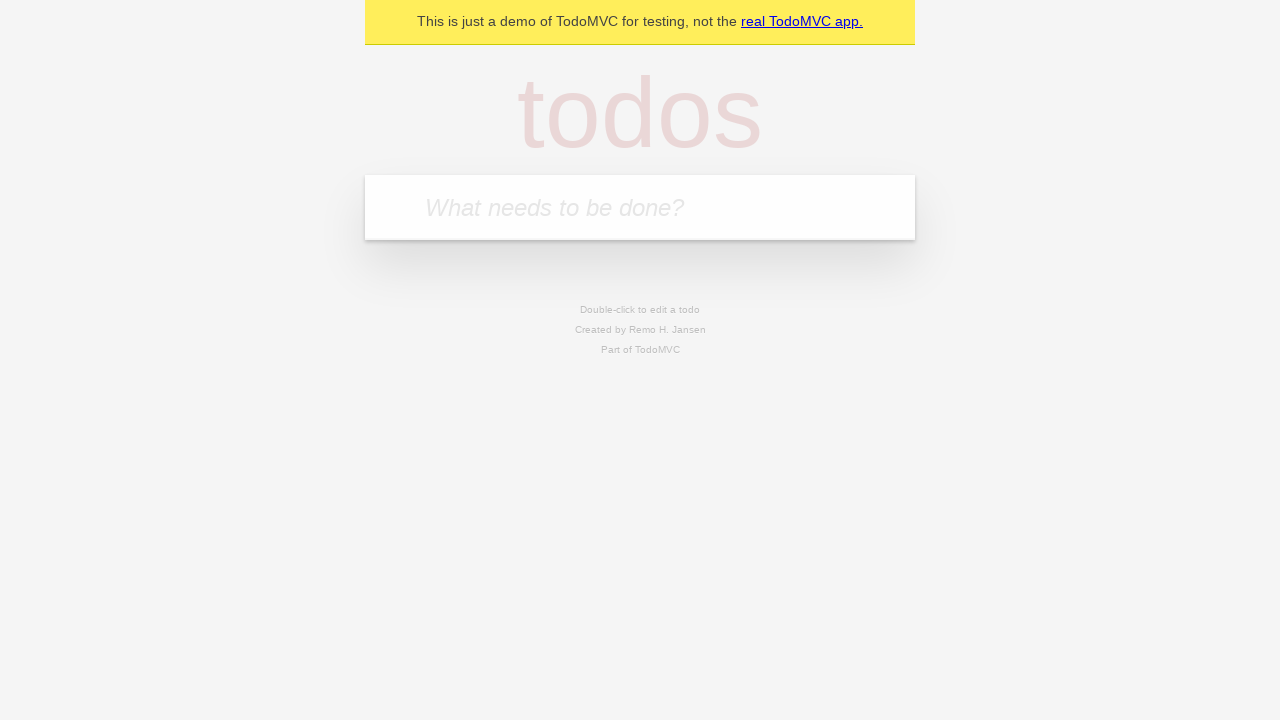

Filled input field with 'buy some cheese' on internal:attr=[placeholder="What needs to be done?"i]
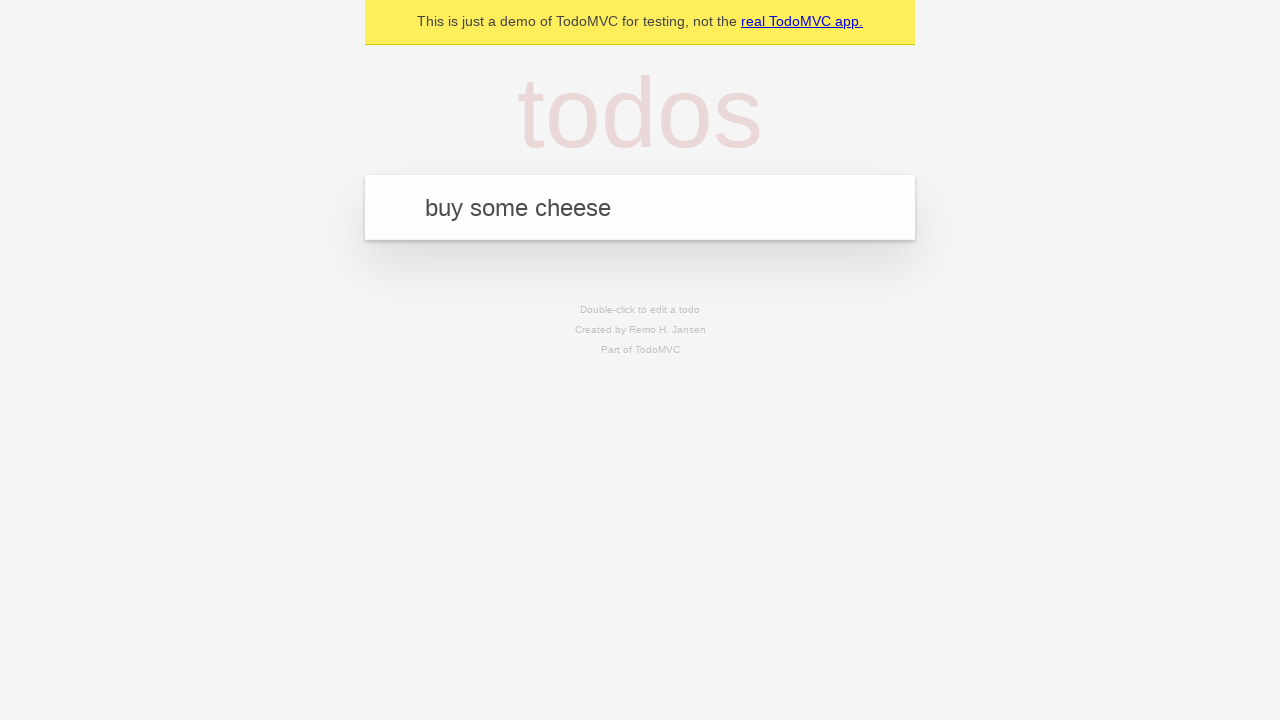

Pressed Enter to add 'buy some cheese' to todo list on internal:attr=[placeholder="What needs to be done?"i]
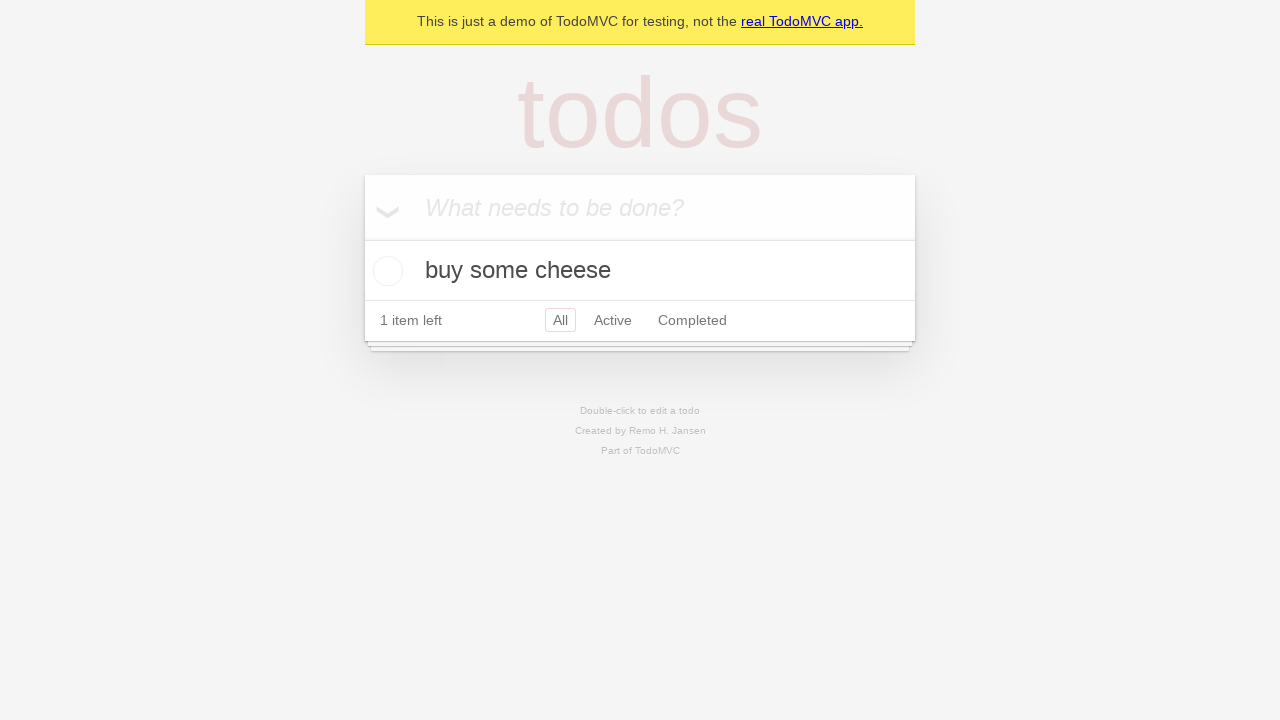

Filled input field with 'feed the cat' on internal:attr=[placeholder="What needs to be done?"i]
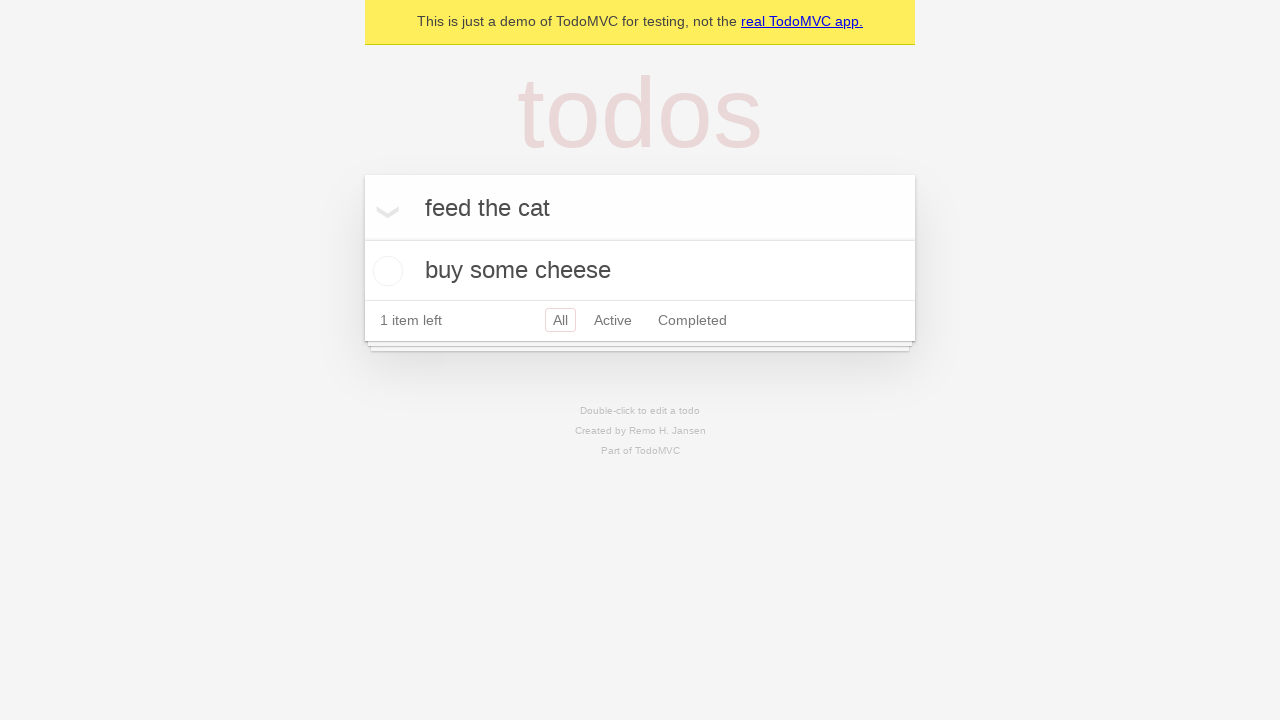

Pressed Enter to add 'feed the cat' to todo list on internal:attr=[placeholder="What needs to be done?"i]
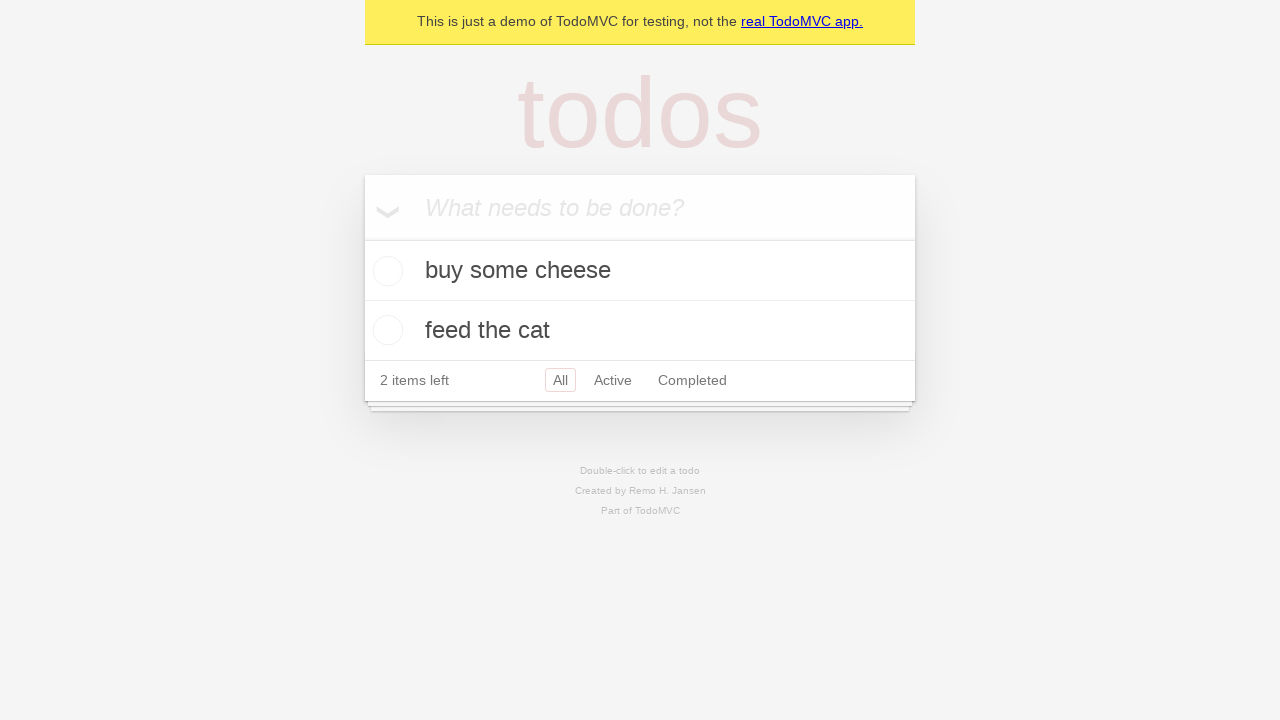

Filled input field with 'book a doctors appointment' on internal:attr=[placeholder="What needs to be done?"i]
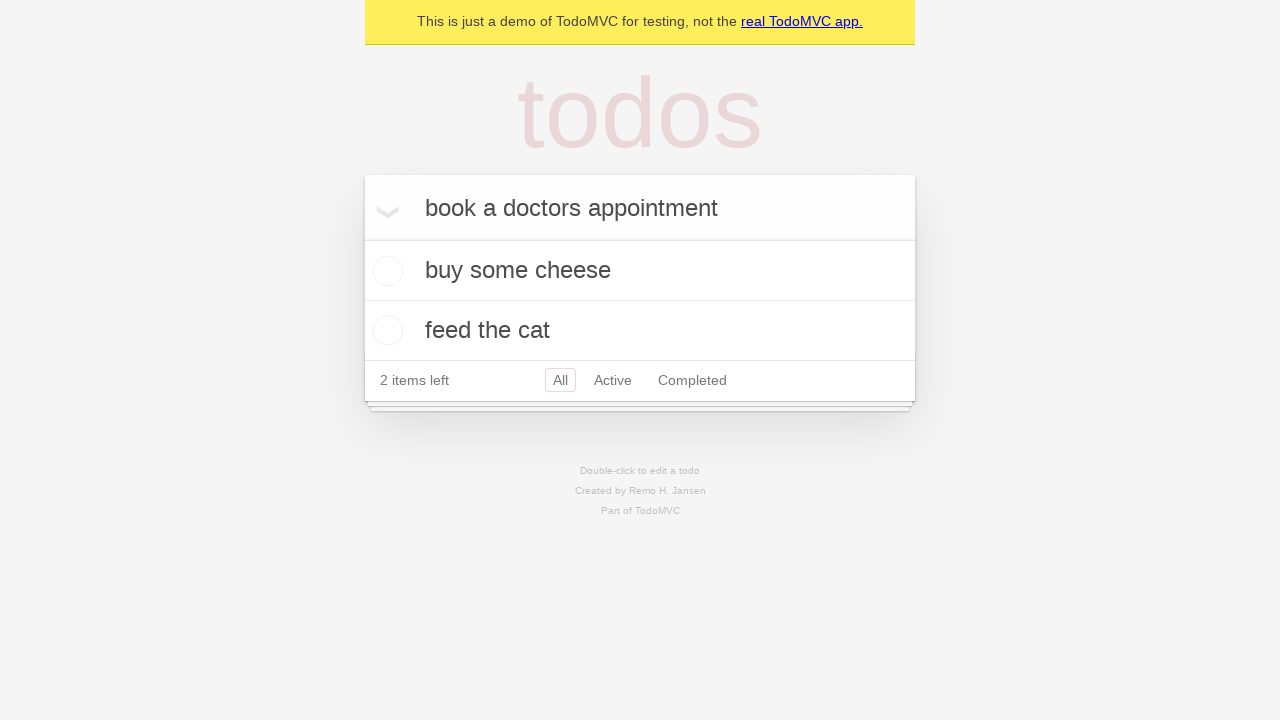

Pressed Enter to add 'book a doctors appointment' to todo list on internal:attr=[placeholder="What needs to be done?"i]
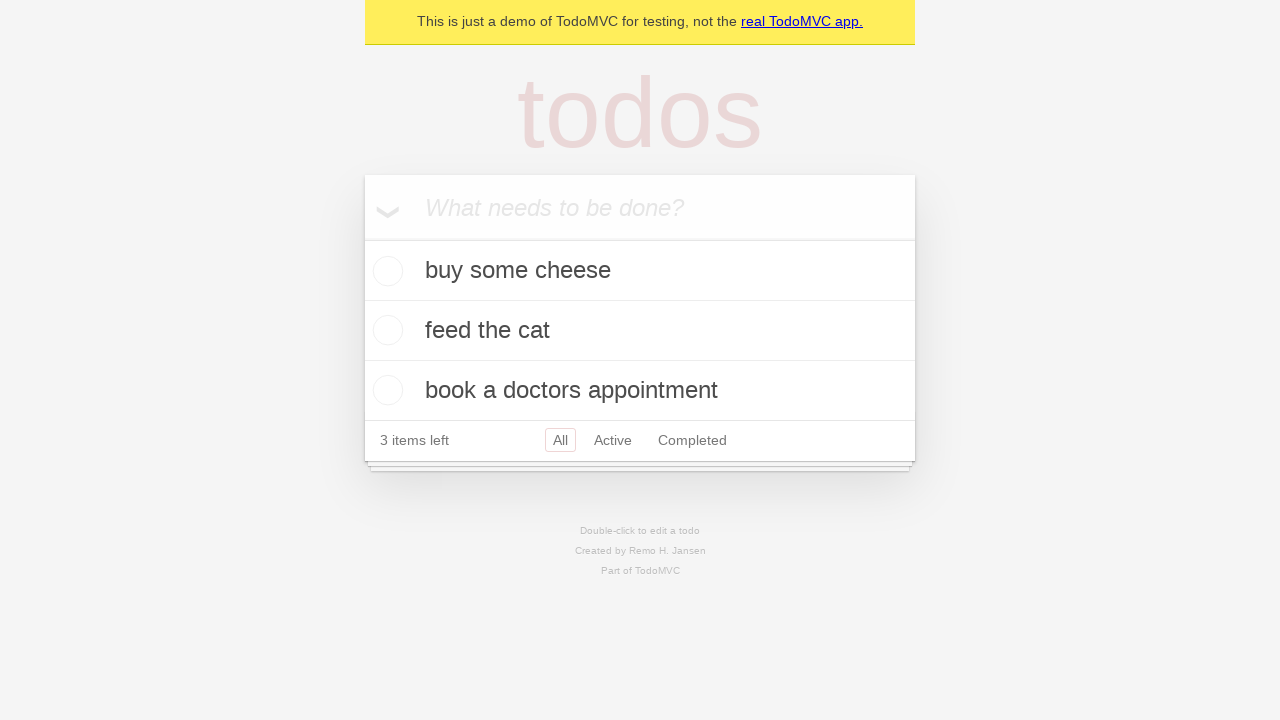

Clicked 'Mark all as complete' checkbox to mark all items as completed at (362, 238) on internal:label="Mark all as complete"i
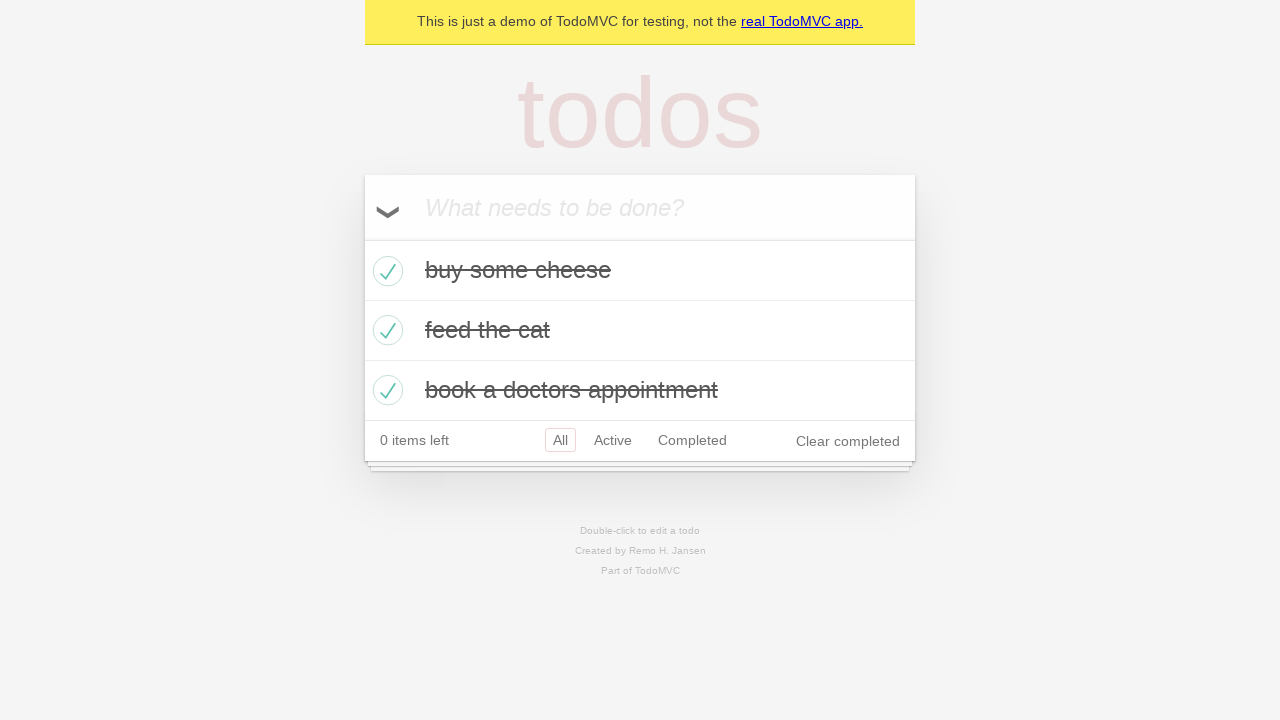

Unchecked 'Mark all as complete' checkbox to clear completed state of all items at (362, 238) on internal:label="Mark all as complete"i
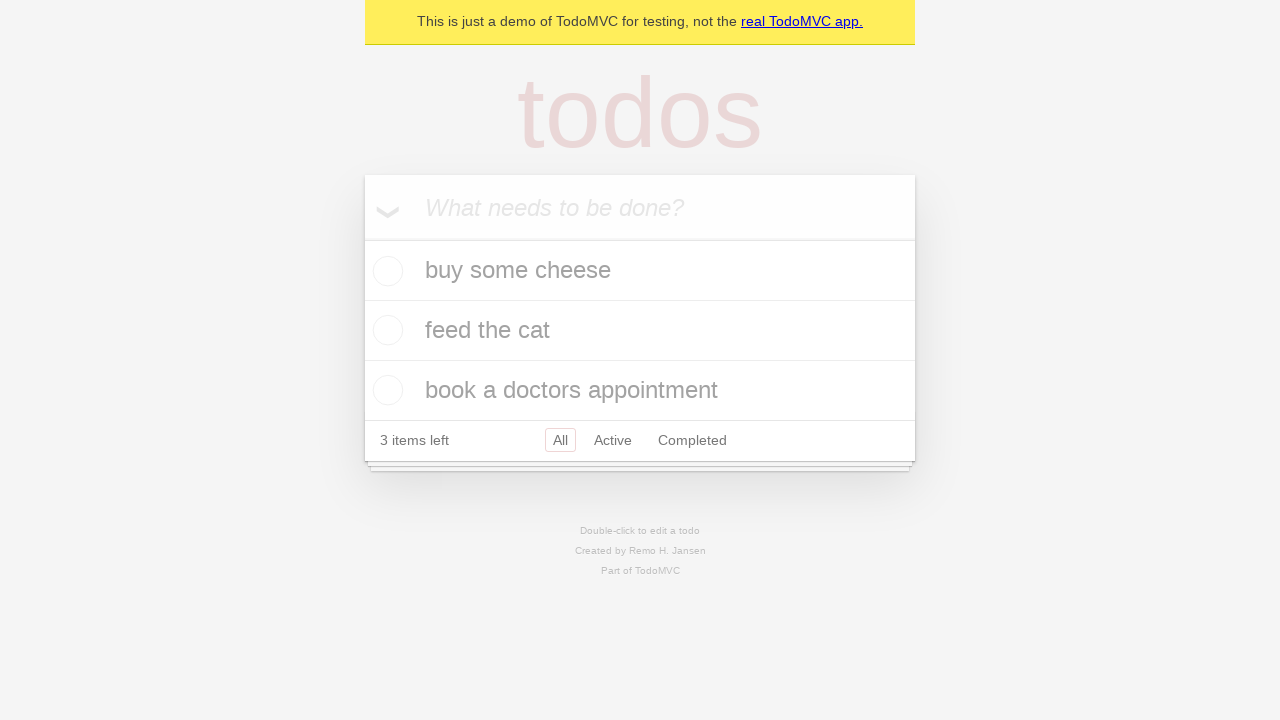

Waited for todo items to be rendered after clearing completed state
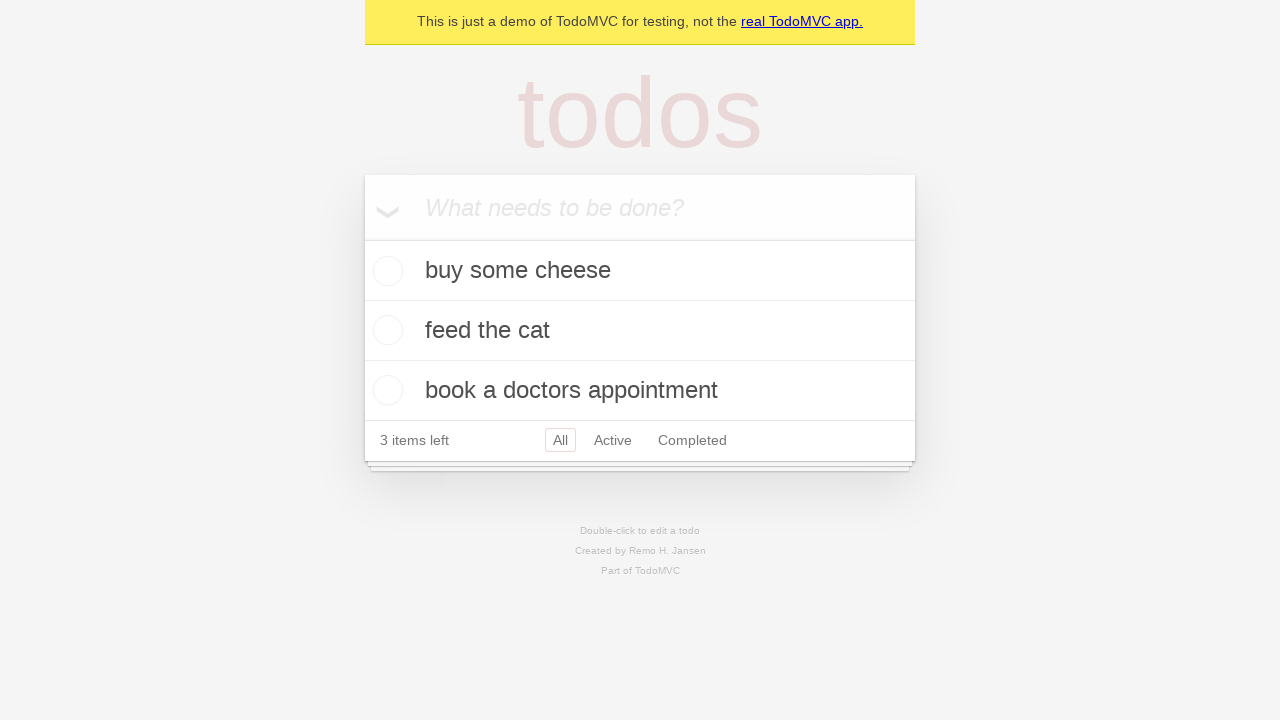

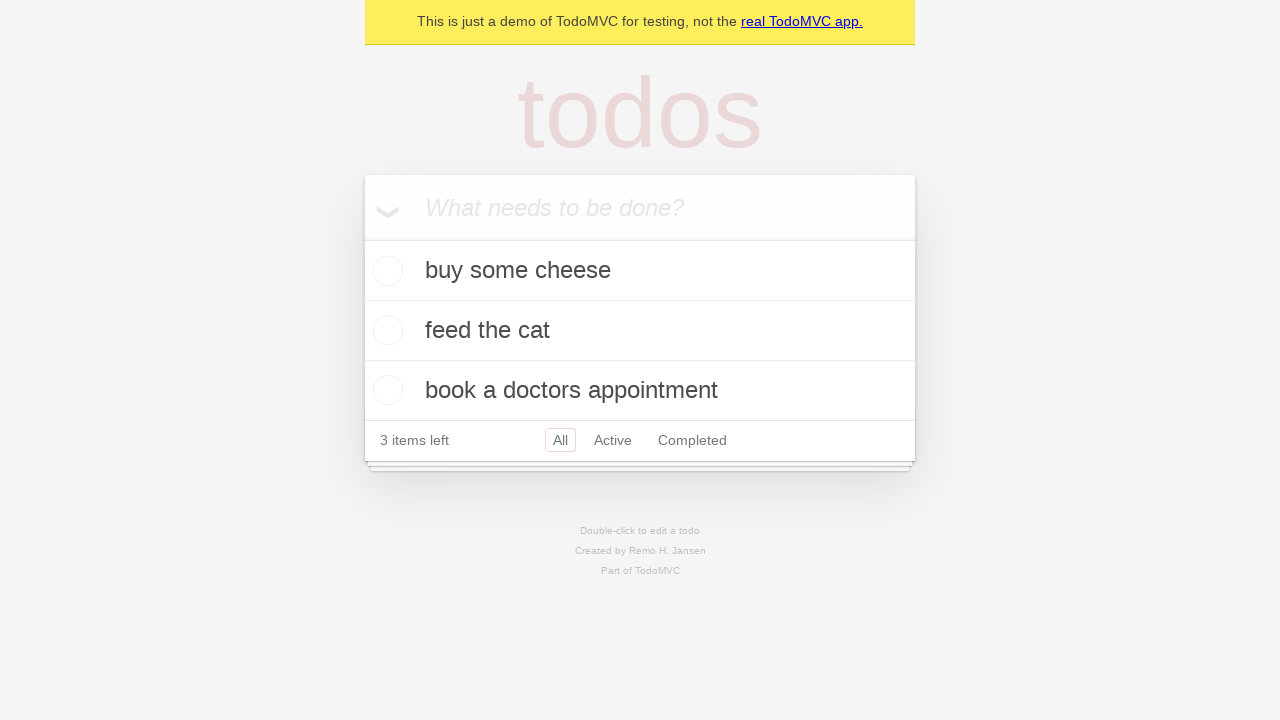